Tests the password reset functionality by clicking the "Forgot your password?" link and filling out the reset form with user details

Starting URL: https://rahulshettyacademy.com/locatorspractice/

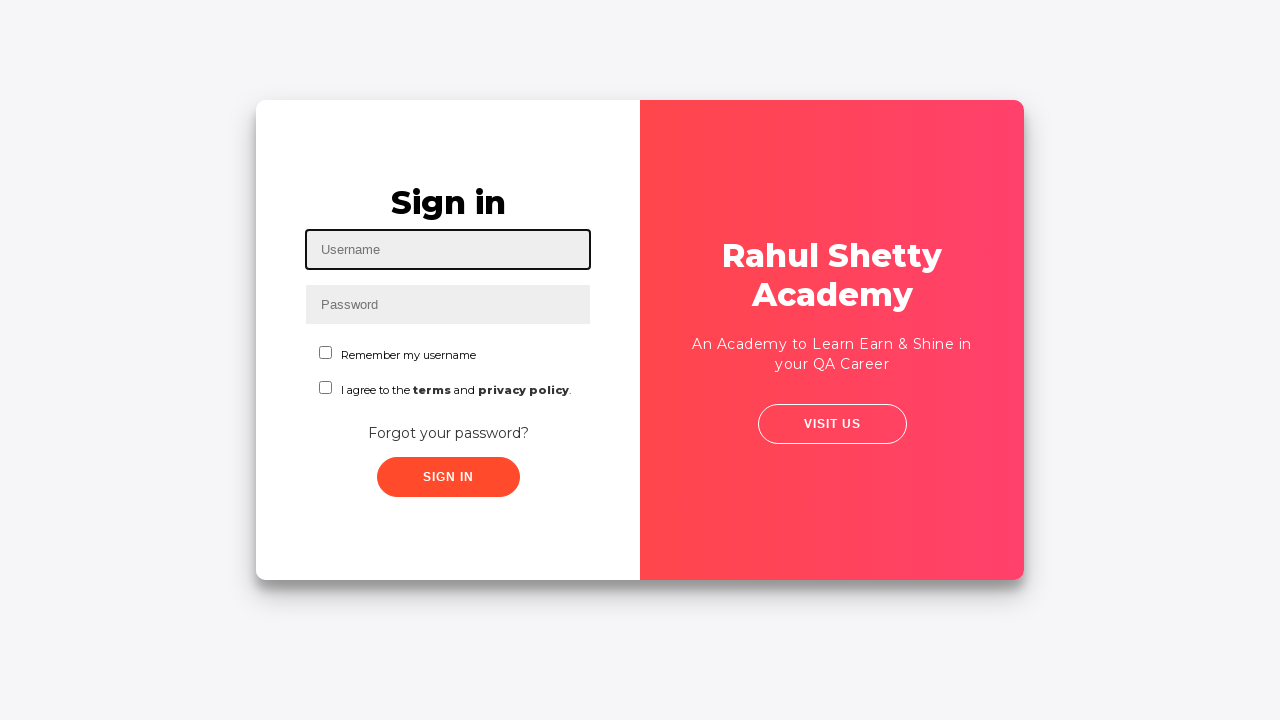

Clicked 'Forgot your password?' link at (448, 433) on text='Forgot your password?'
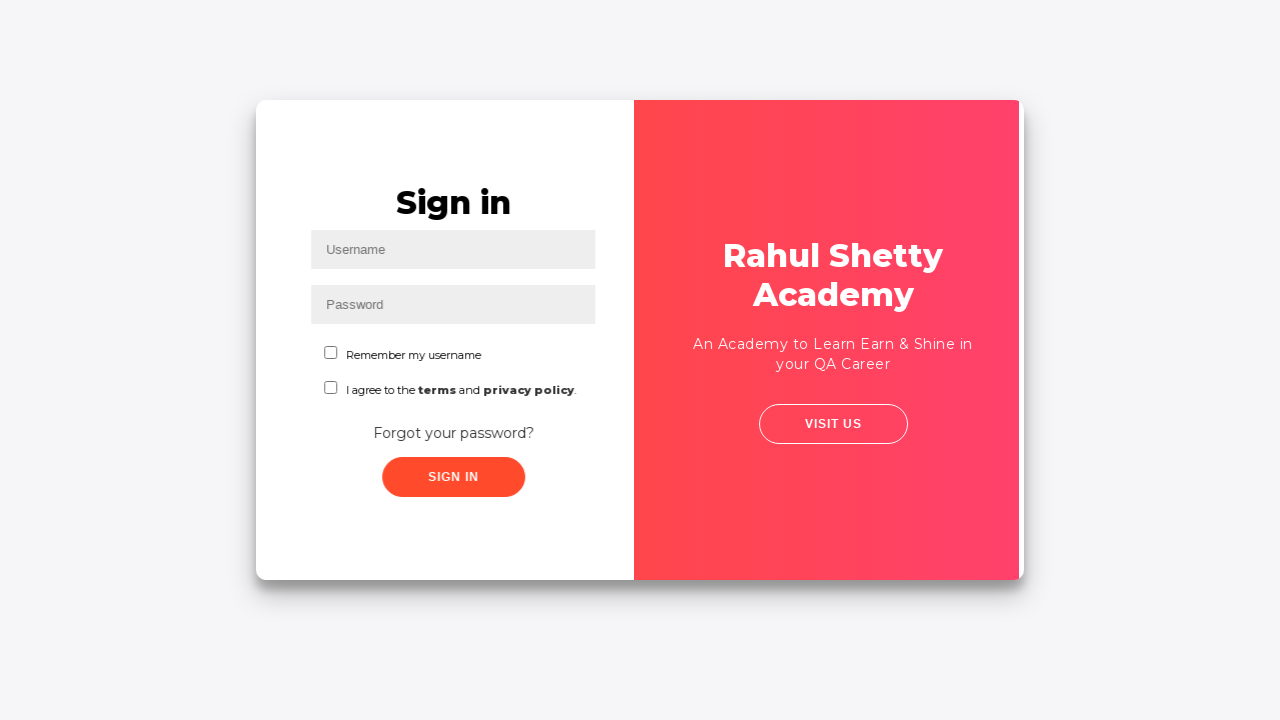

Filled name field with 'Mohammed' on //input[@placeholder='Name']
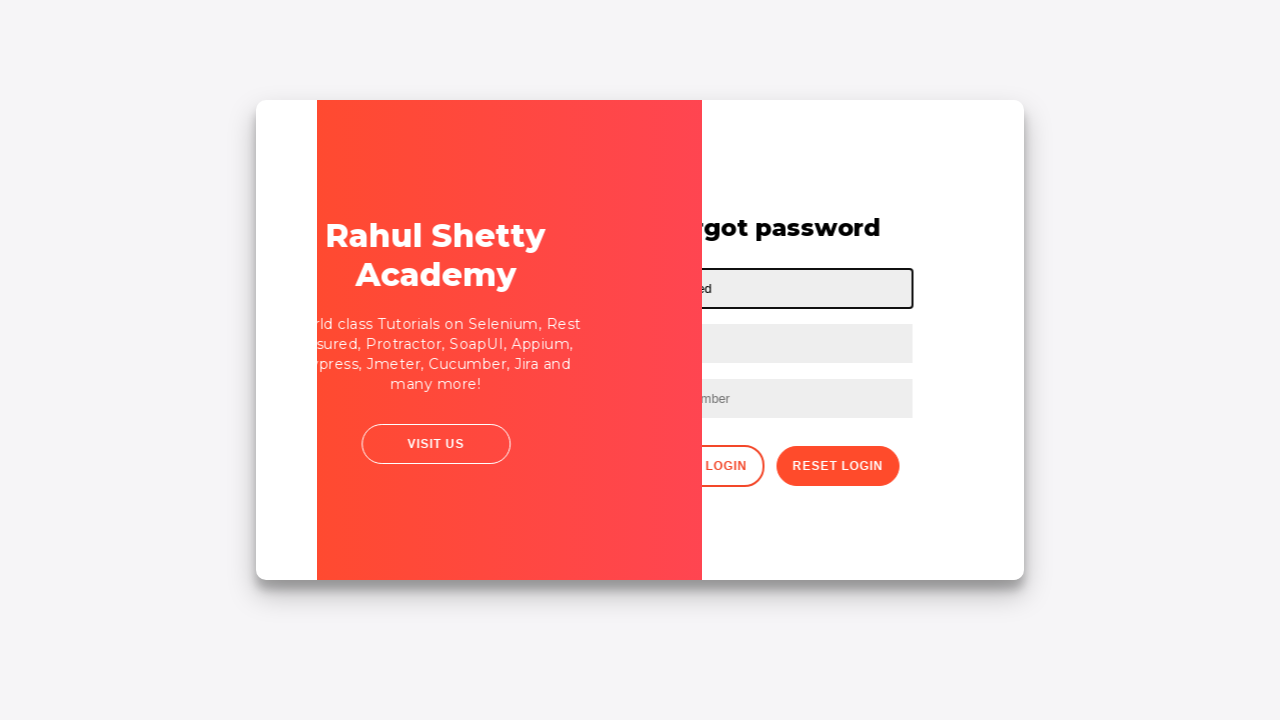

Filled email field with 'TestMail_bf1@yopmail.com' on //input[@type='text'][2]
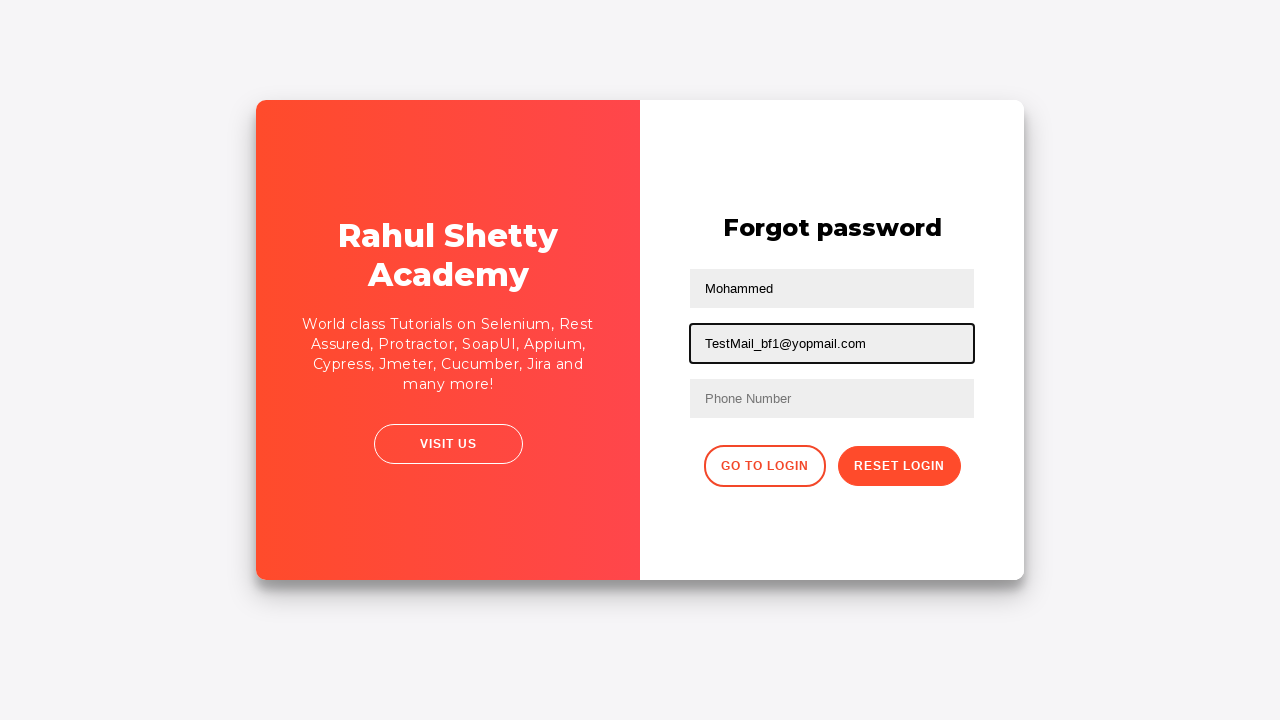

Filled phone number field with '9xxxx33779' on //form//input[3]
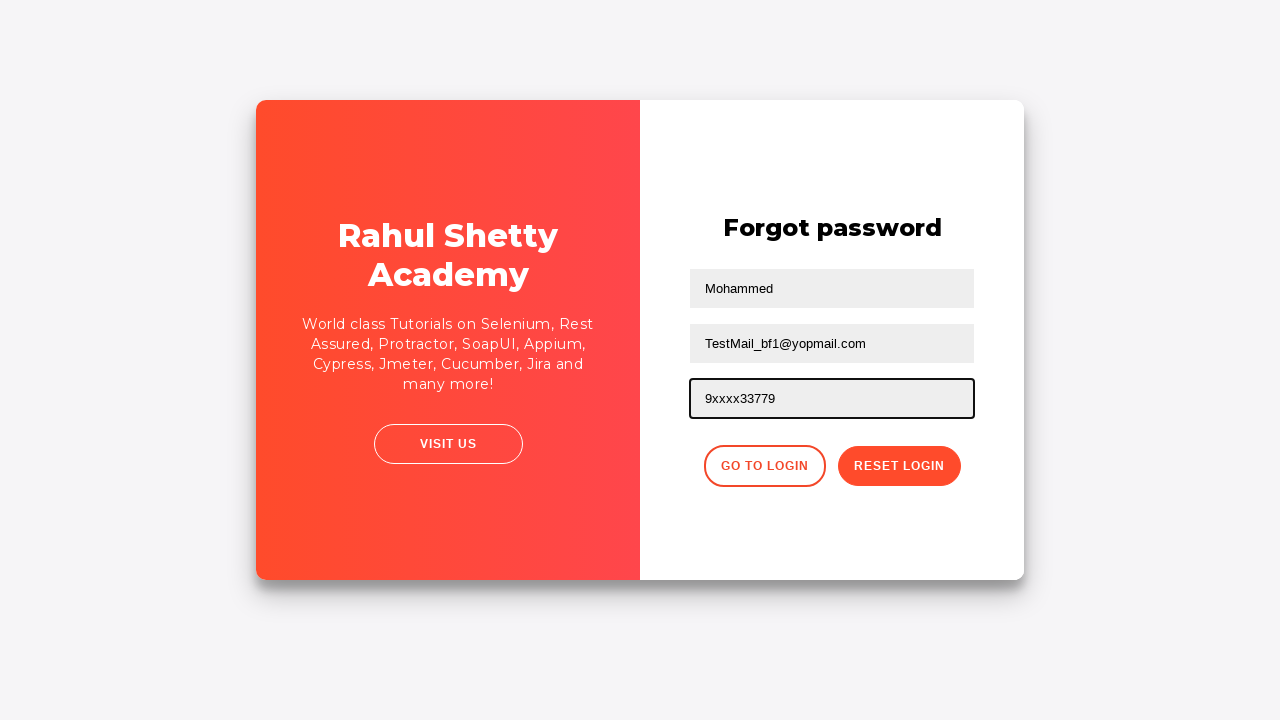

Clicked reset password button at (899, 466) on .reset-pwd-btn
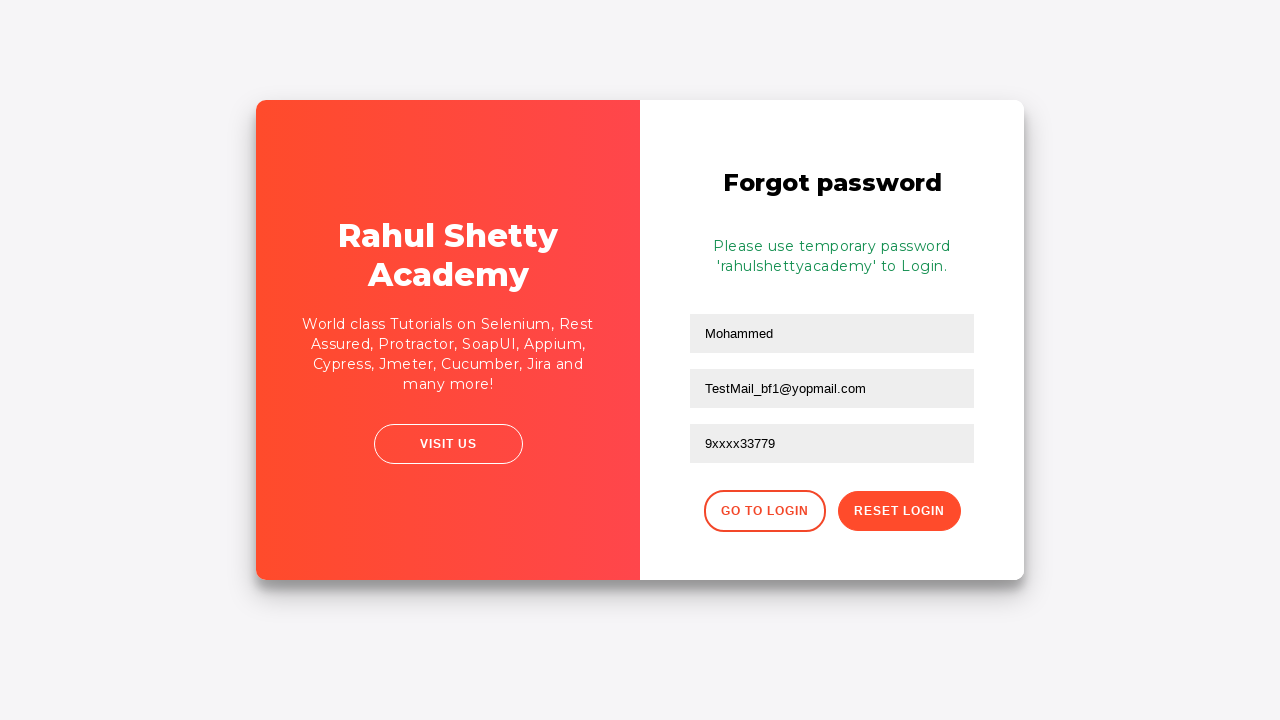

Password reset response message appeared
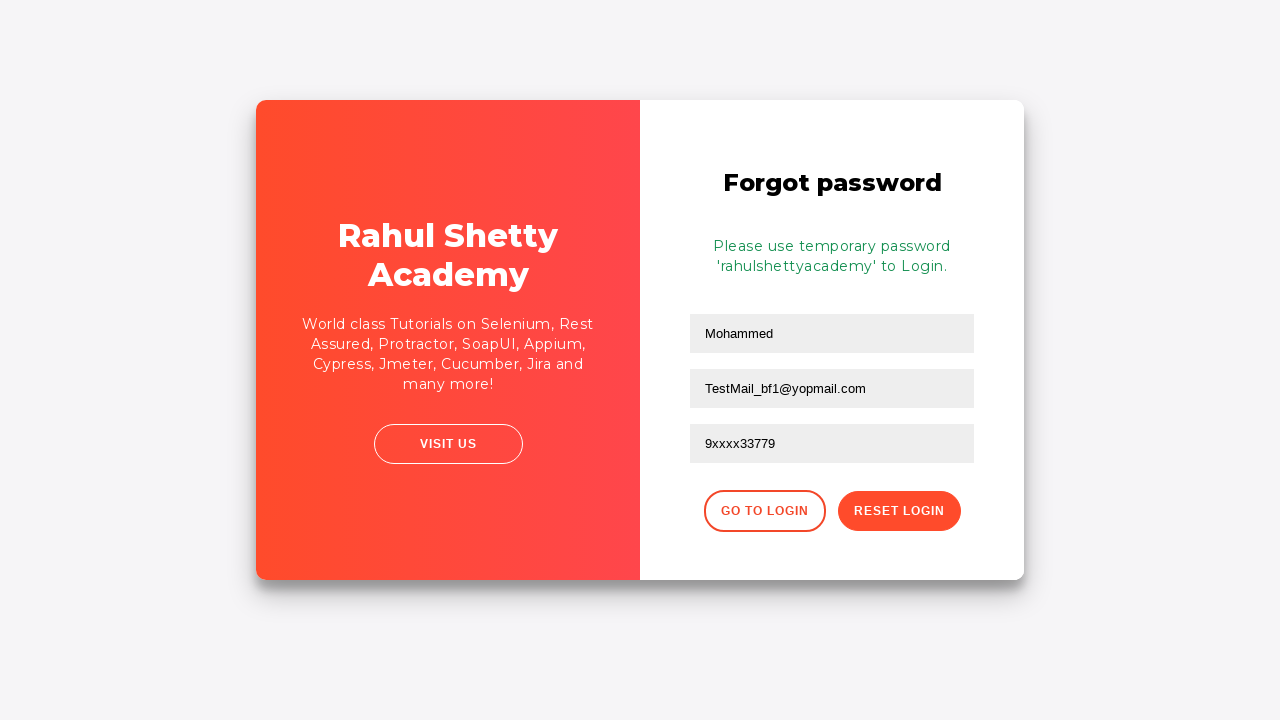

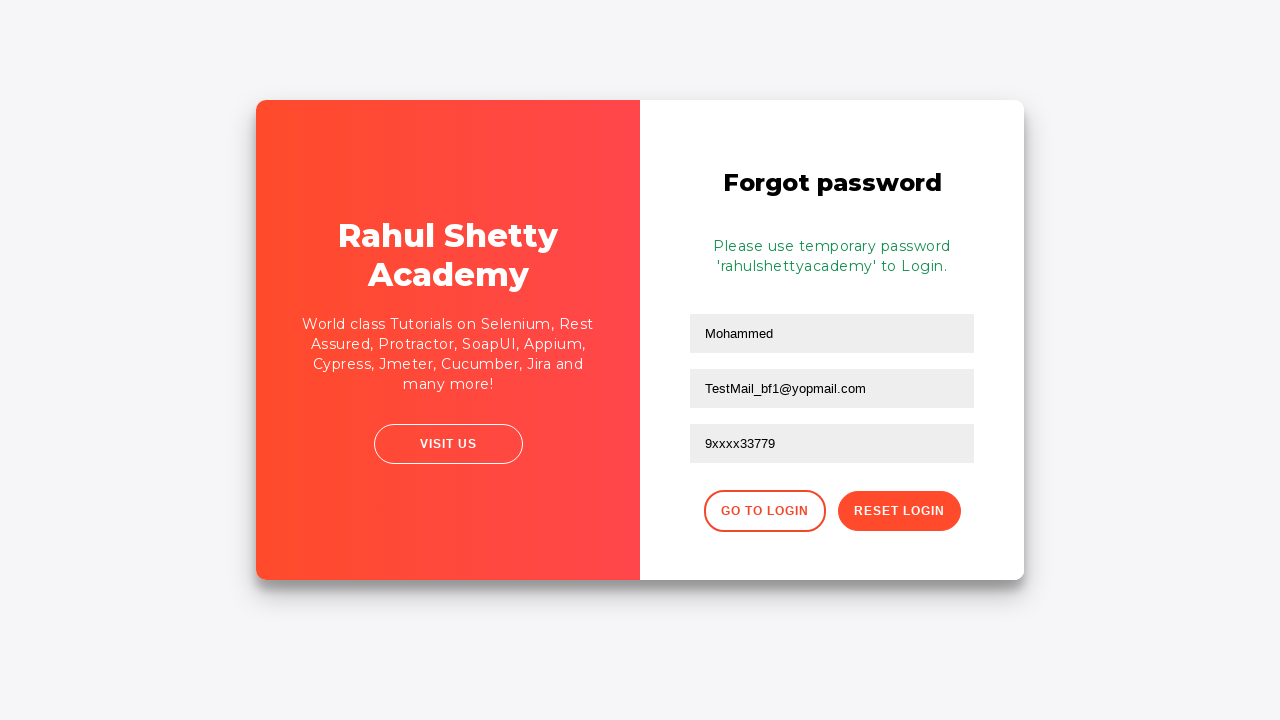